Navigates to Privat24 deposit page and locates a button element using nested selectors

Starting URL: https://next.privat24.ua/deposit/open

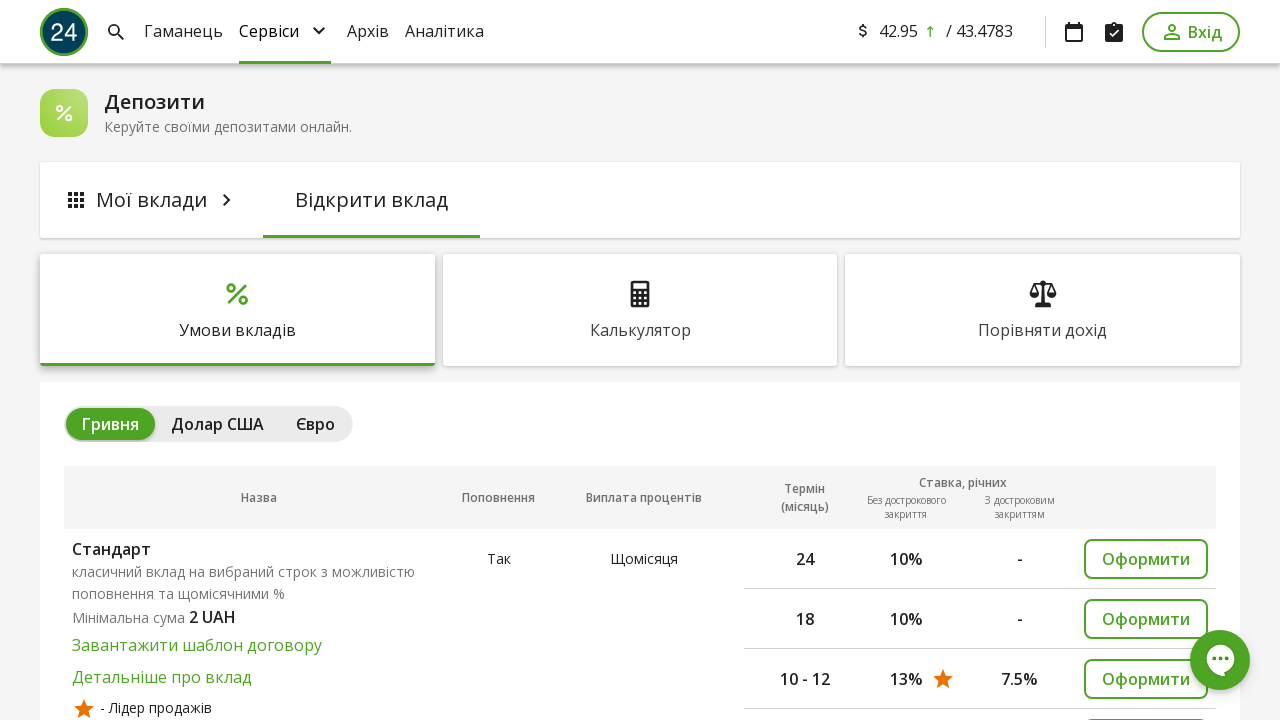

Navigated to Privat24 deposit page
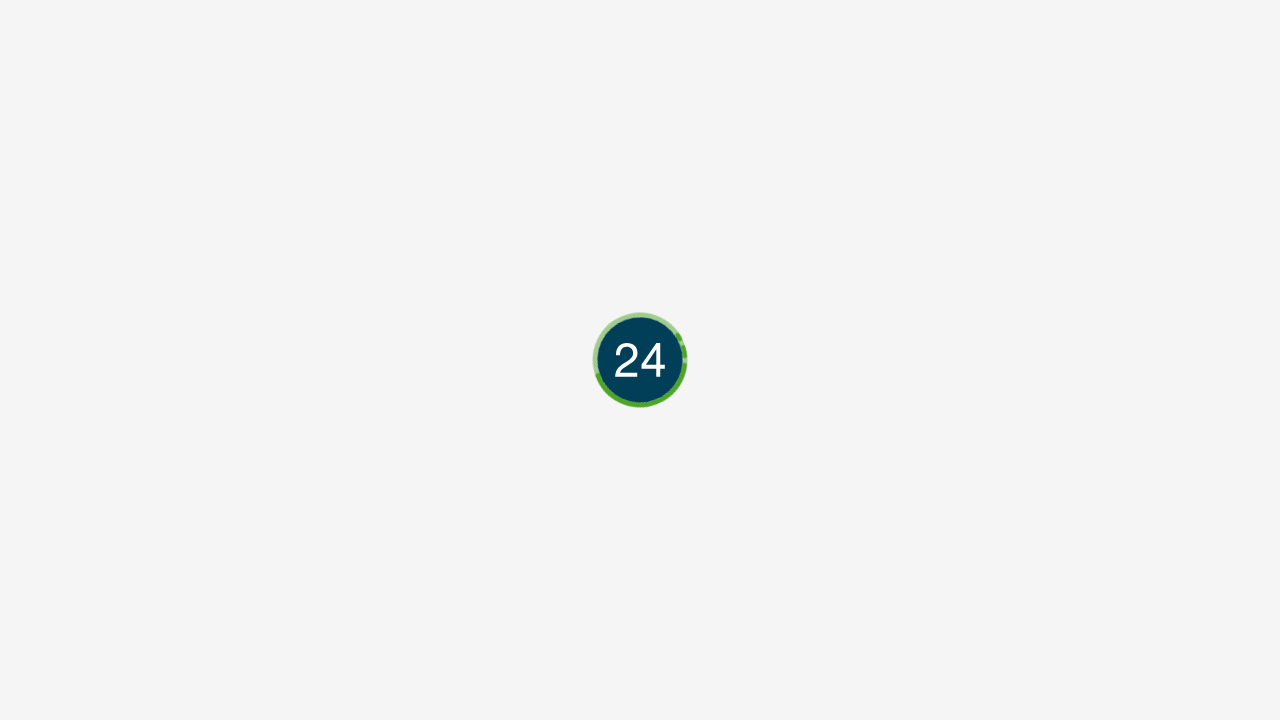

Table with button elements loaded
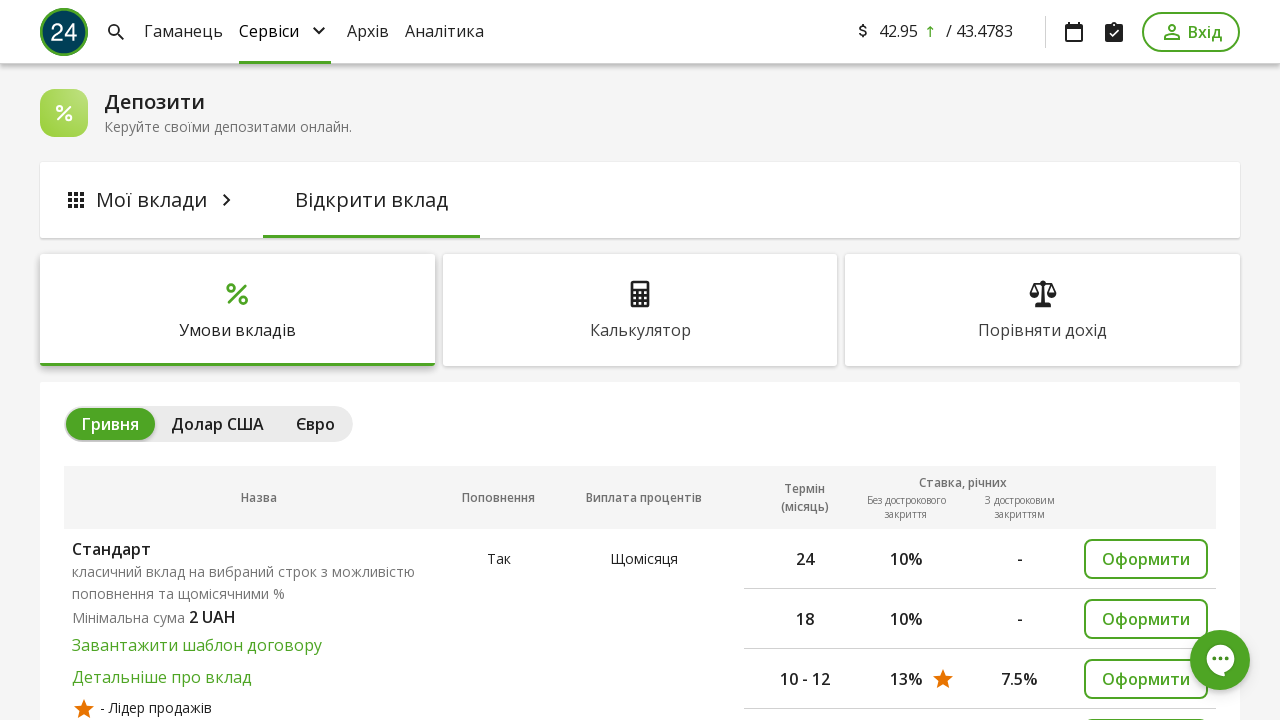

Clicked the first button located in table using nested selectors (tbody > td > div > button) at (162, 681) on tbody td div button >> nth=0
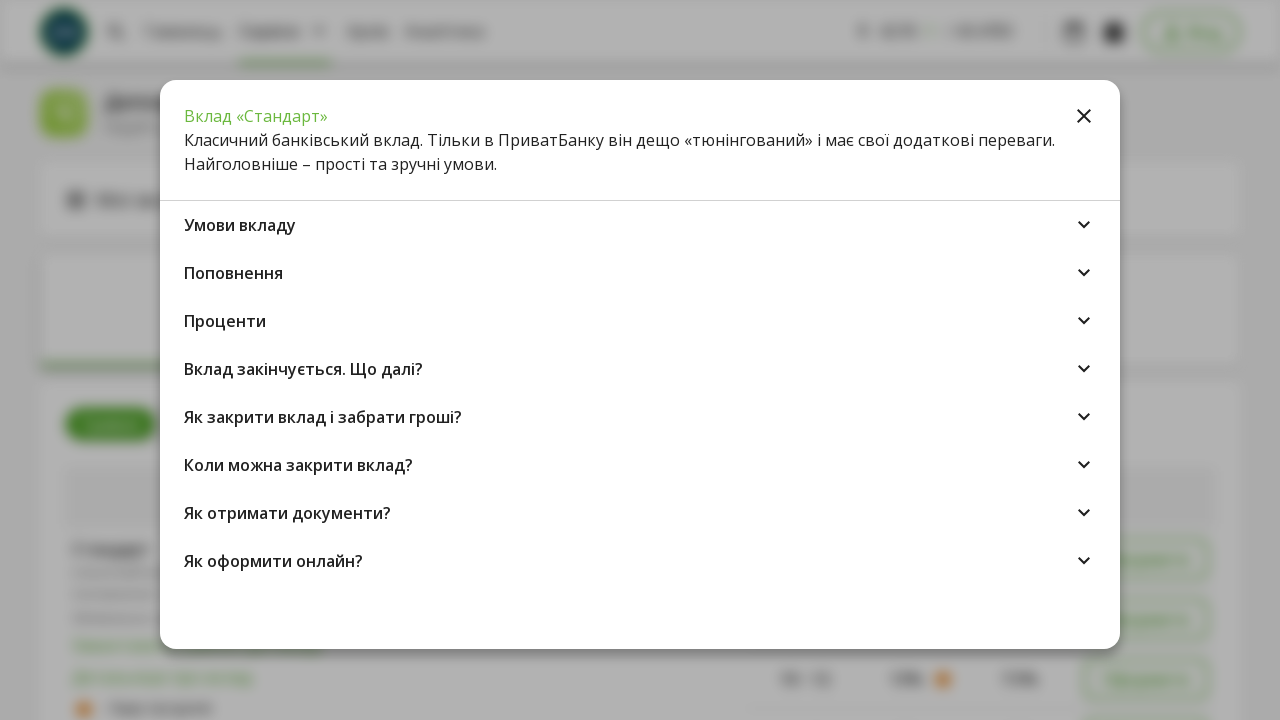

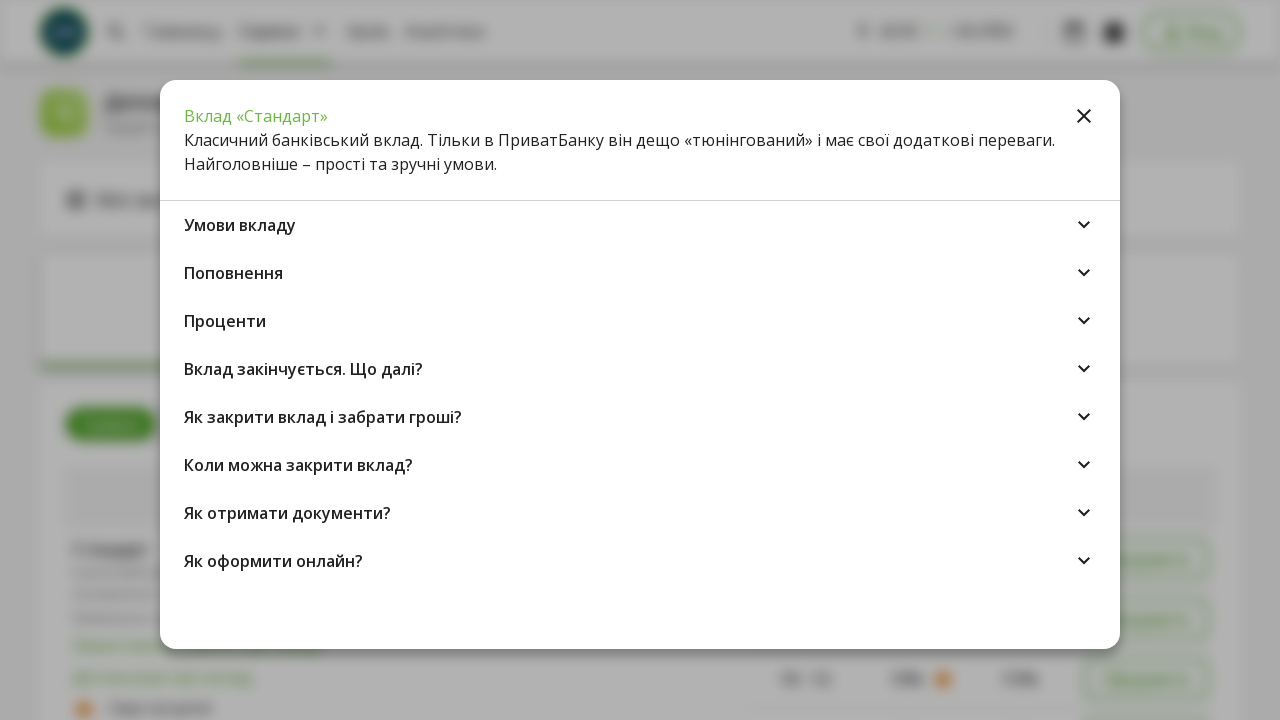